Tests multi-select dropdown functionality by selecting and deselecting multiple options, verifying selected options, and listing available language options

Starting URL: https://letcode.in/dropdowns

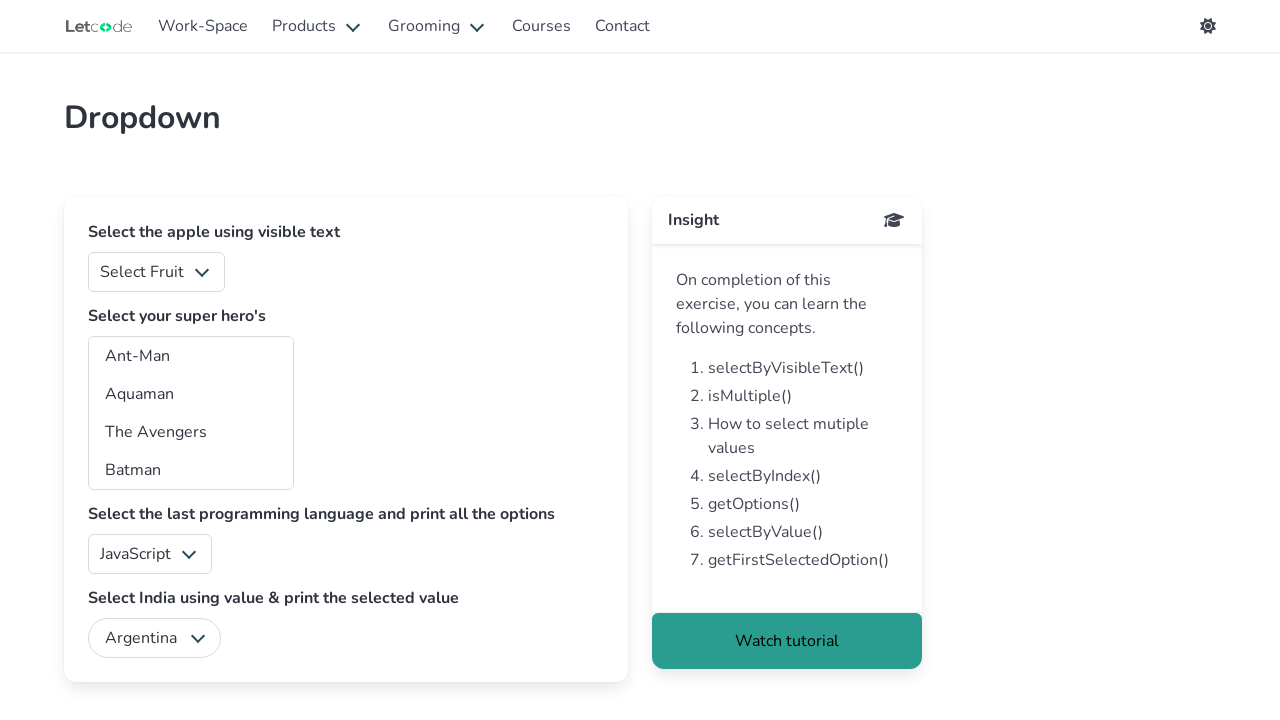

Located superheros multi-select dropdown
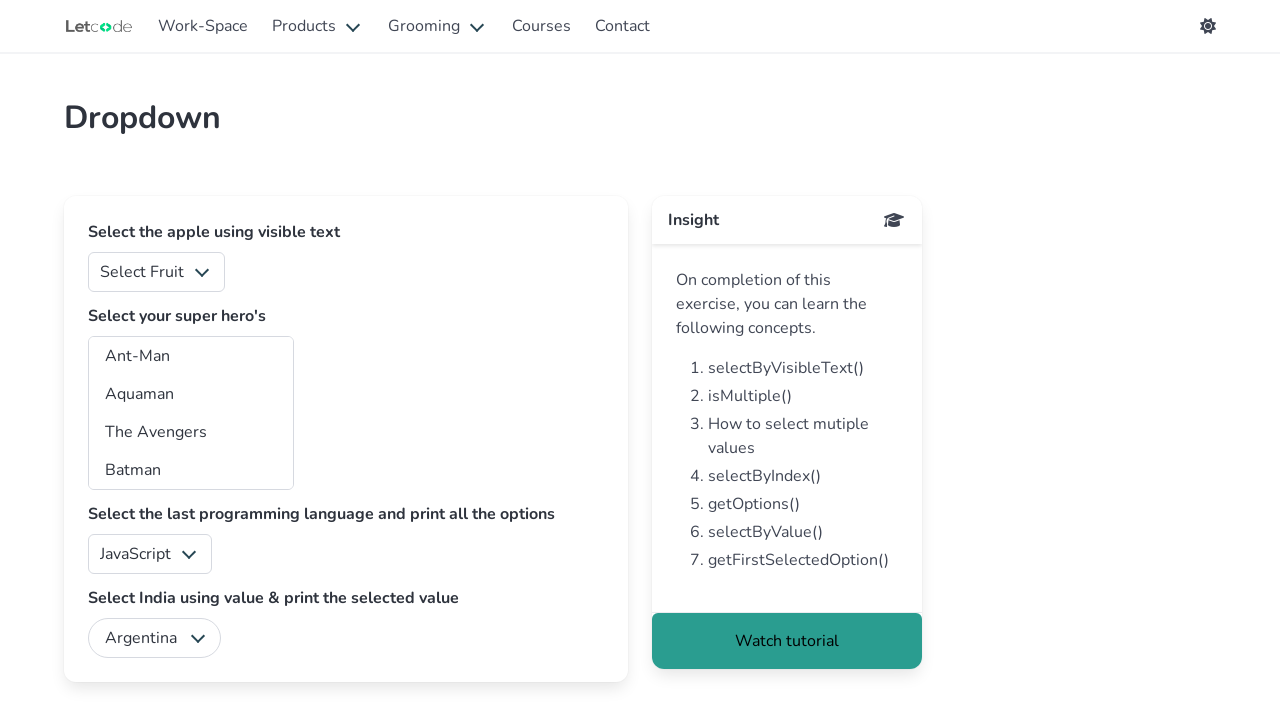

Selected option at index 5 in superheros dropdown on select#superheros
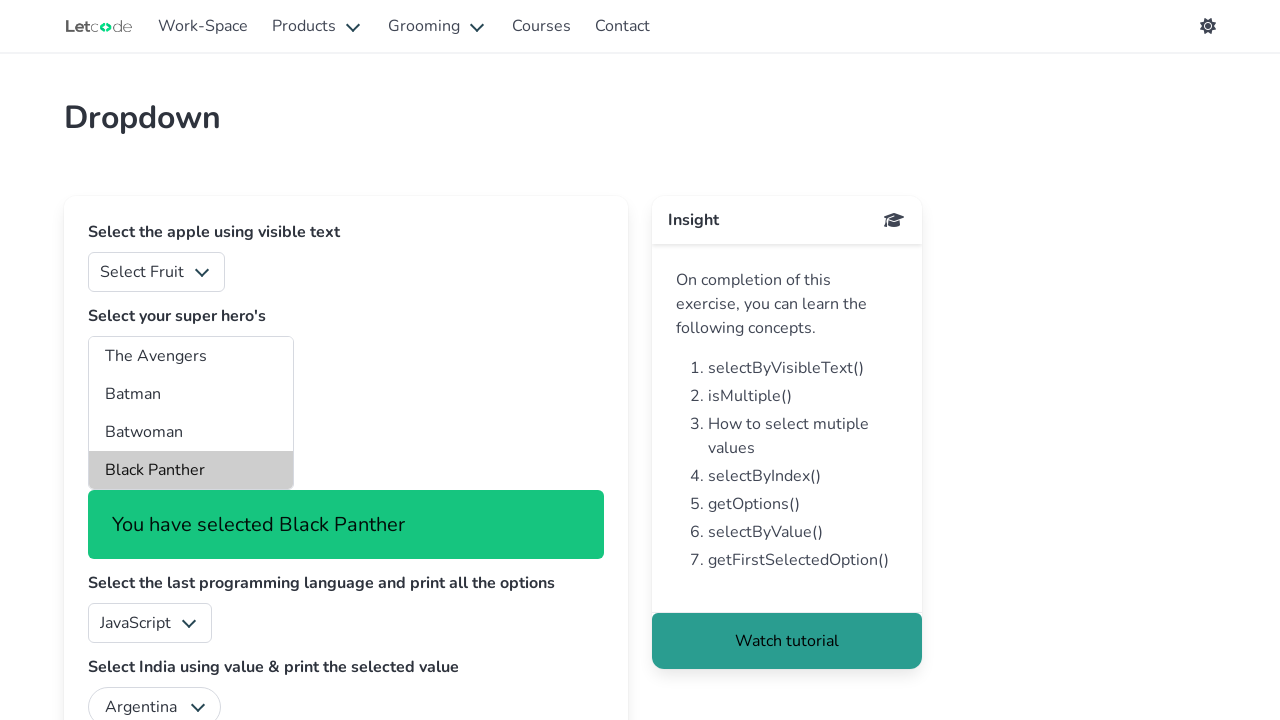

Selected option at index 6 in superheros dropdown on select#superheros
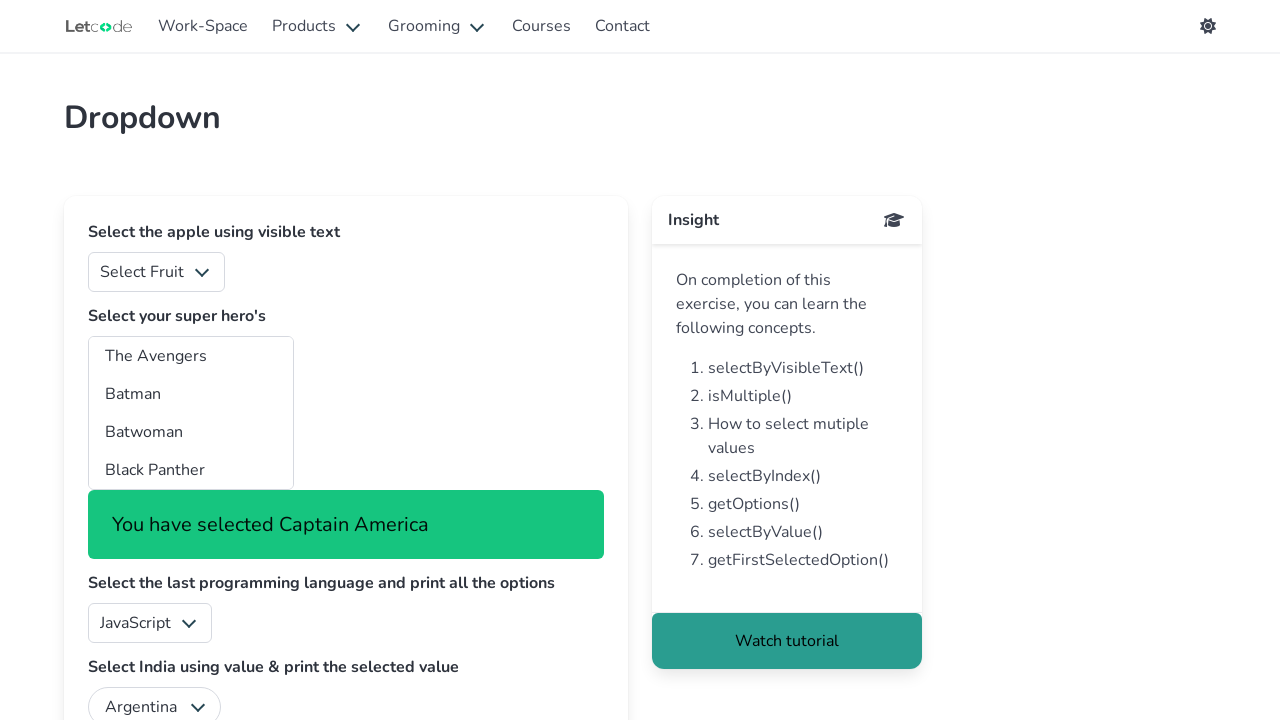

Selected option at index 7 in superheros dropdown on select#superheros
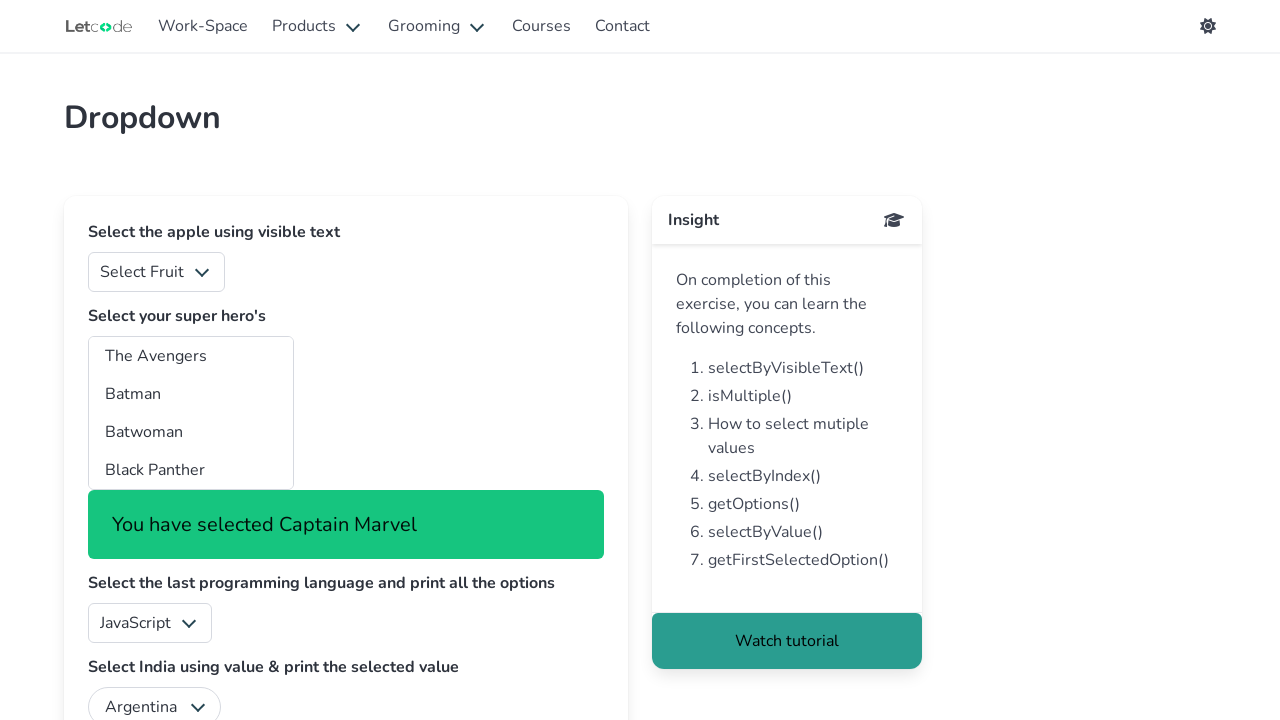

Selected option with value 'dd' in superheros dropdown on select#superheros
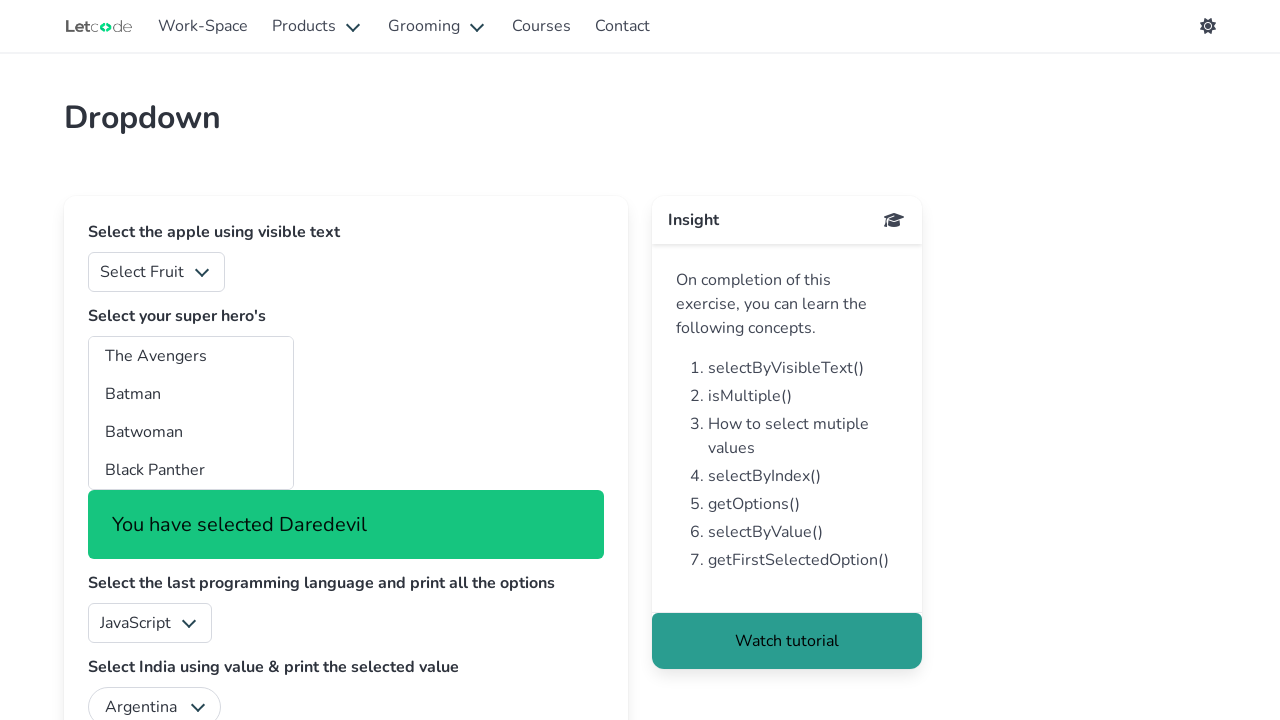

Selected option with label 'Ghost Rider' in superheros dropdown on select#superheros
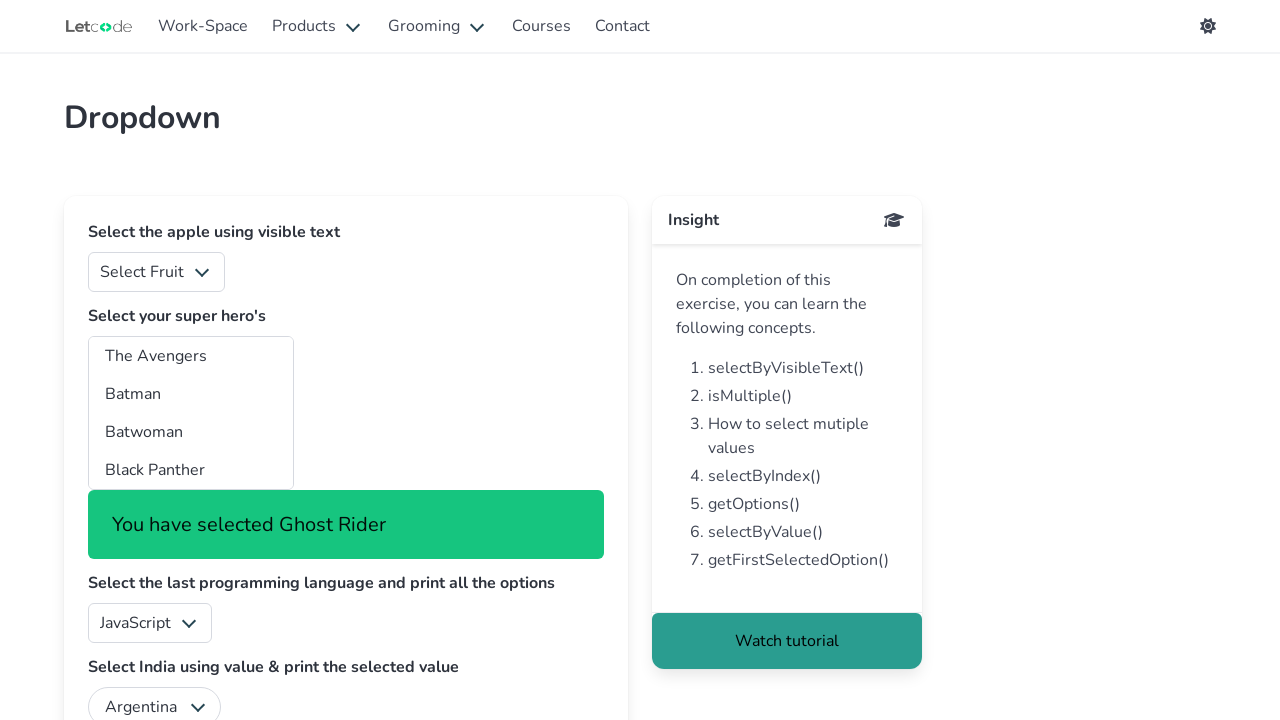

Retrieved all currently selected values from superheros dropdown
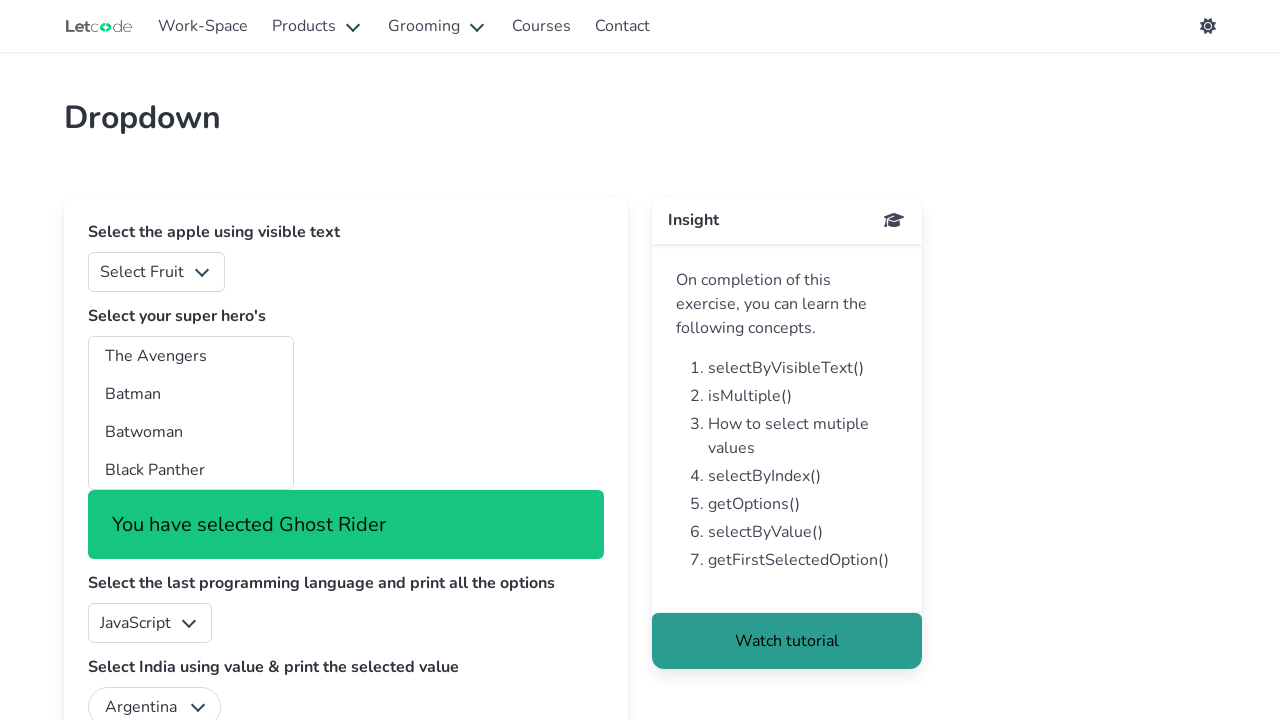

Language dropdown became available
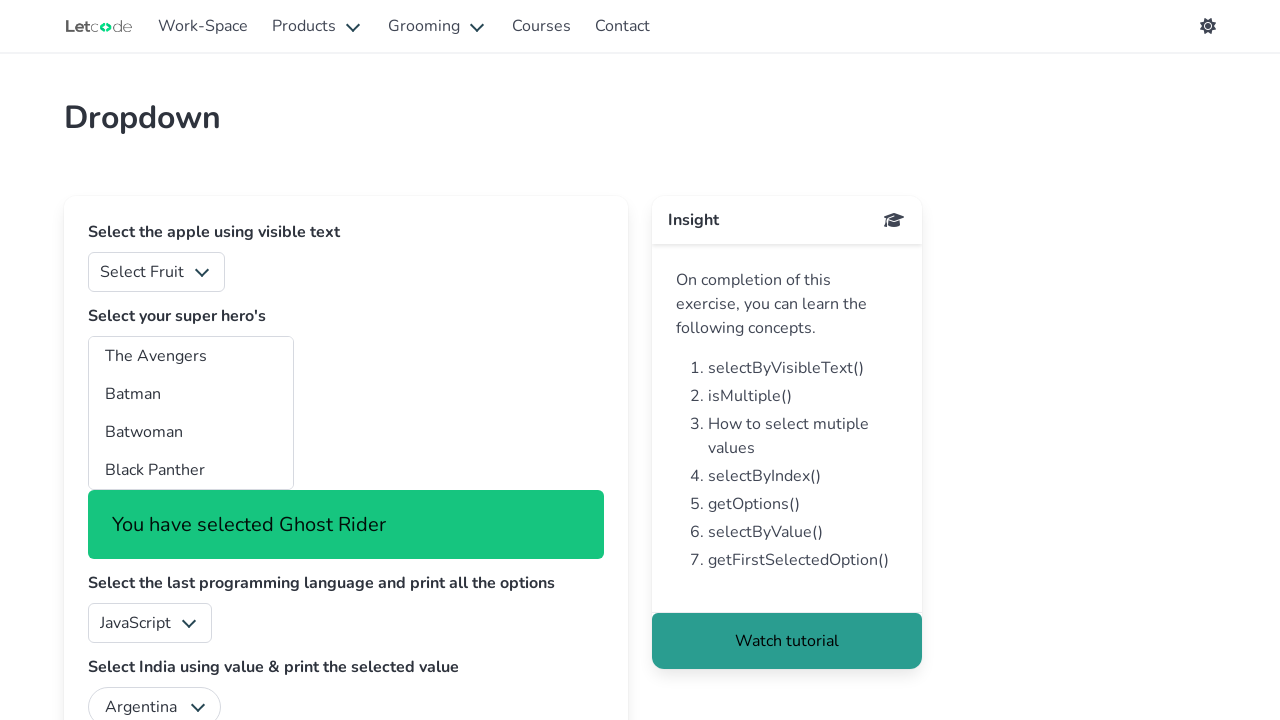

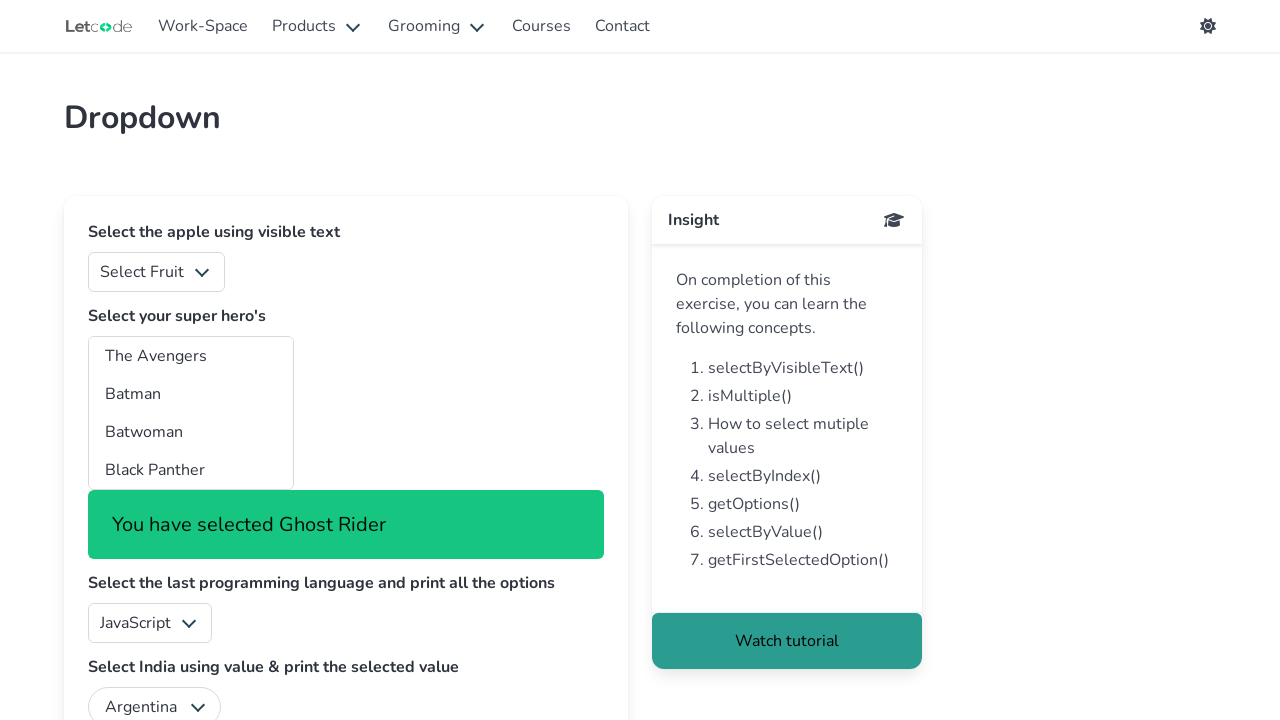